Tests the Open Multiple URL website by entering multiple URLs into the text area field

Starting URL: https://www.openmultipleurl.com/

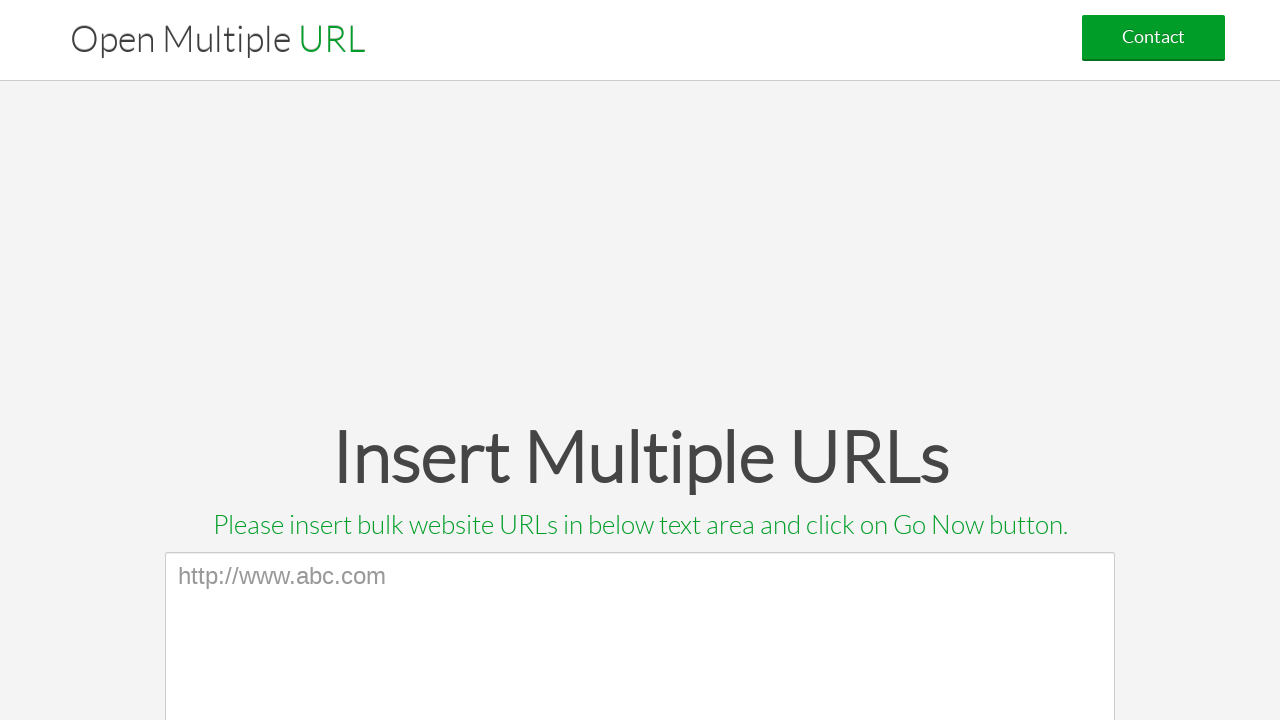

Filled textarea with first URL: https://jqueryui.com/droppable/ on textarea[name='list_urls']
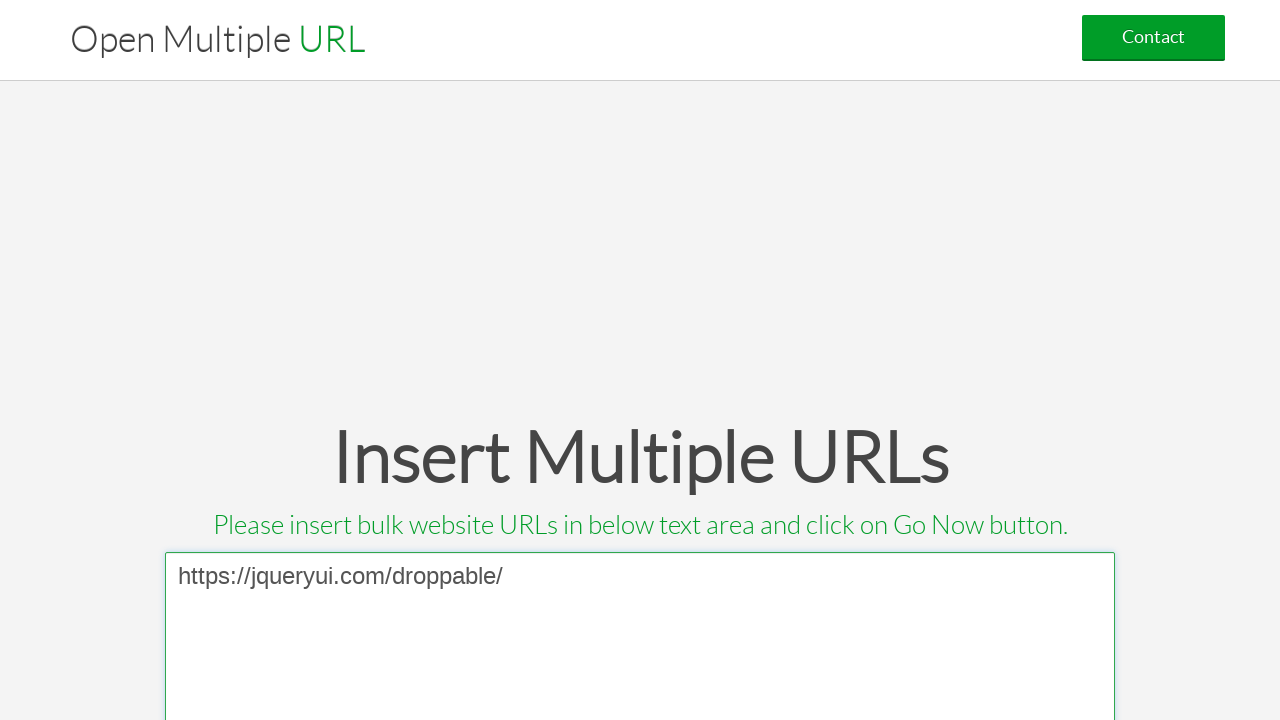

Pressed Enter to create new line in textarea on textarea[name='list_urls']
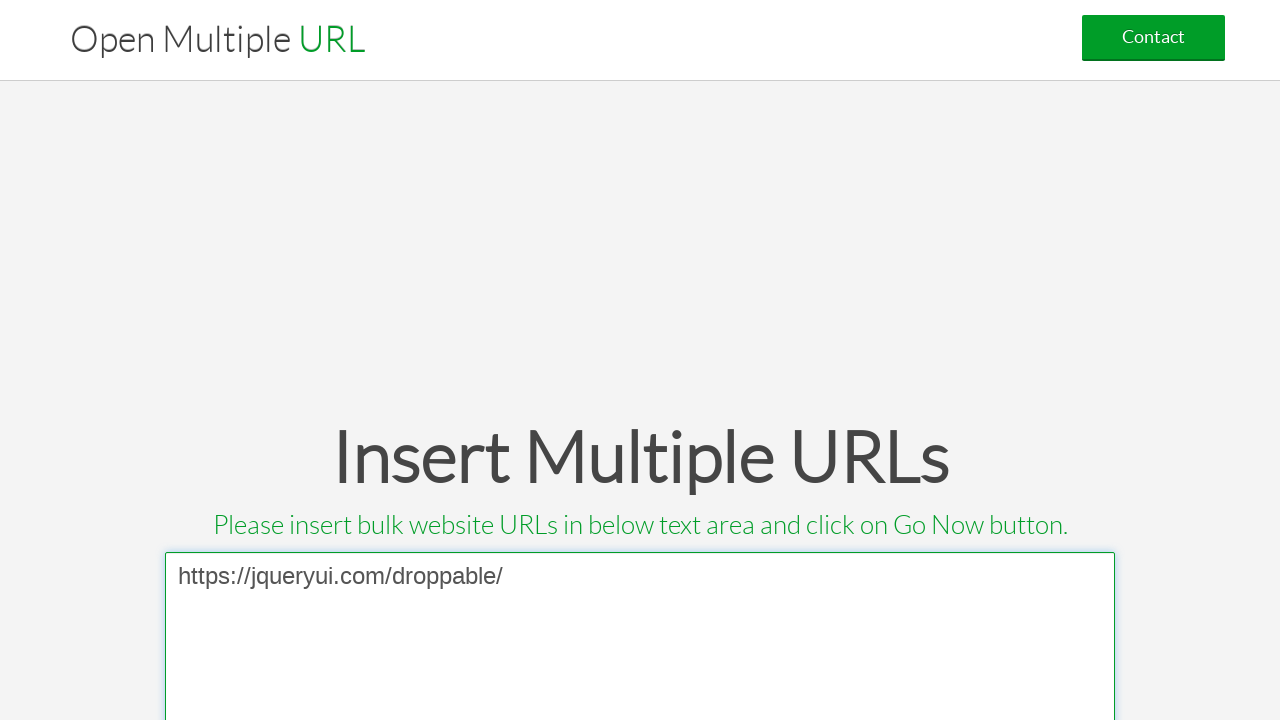

Typed second URL: https://google.com/ on textarea[name='list_urls']
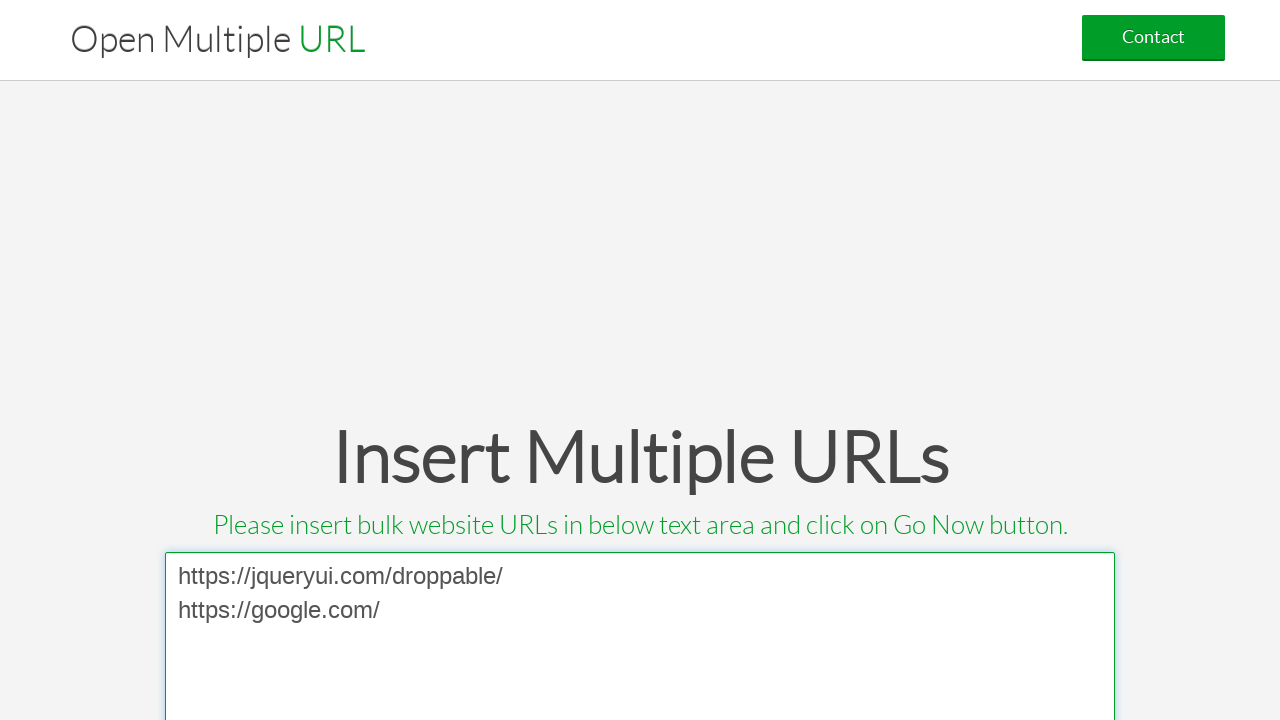

Pressed Enter to finalize URL entry on textarea[name='list_urls']
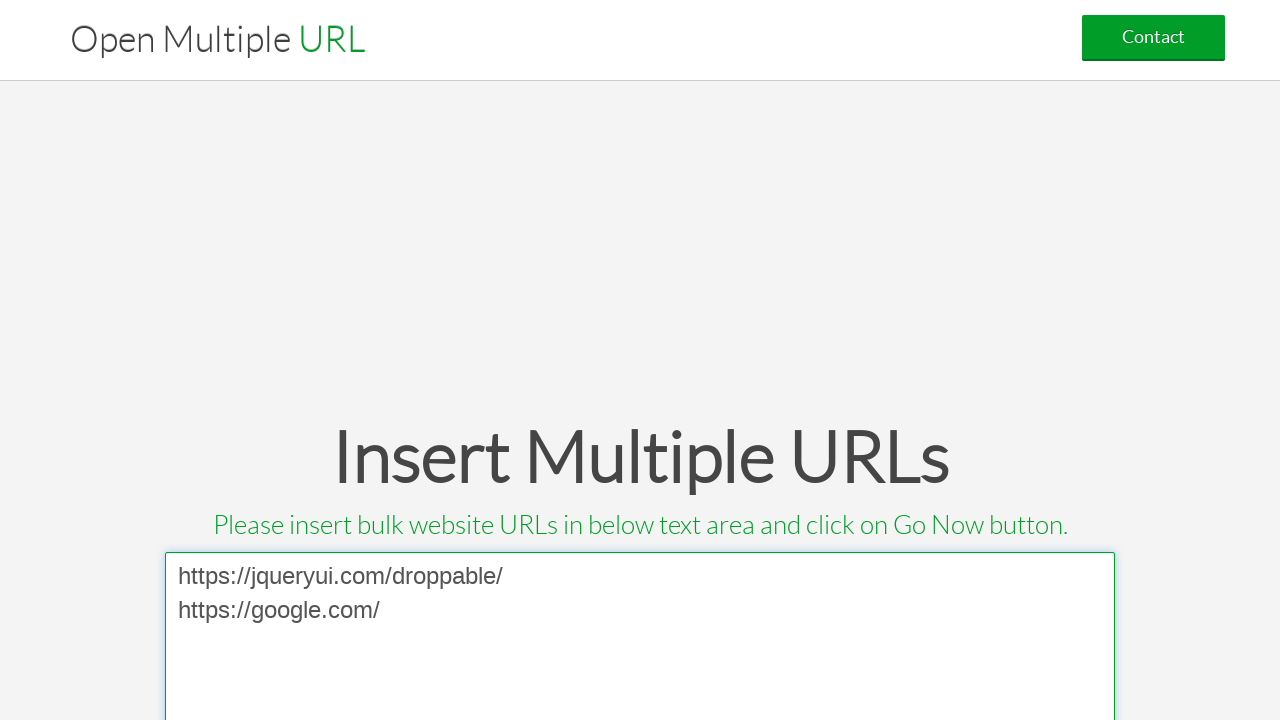

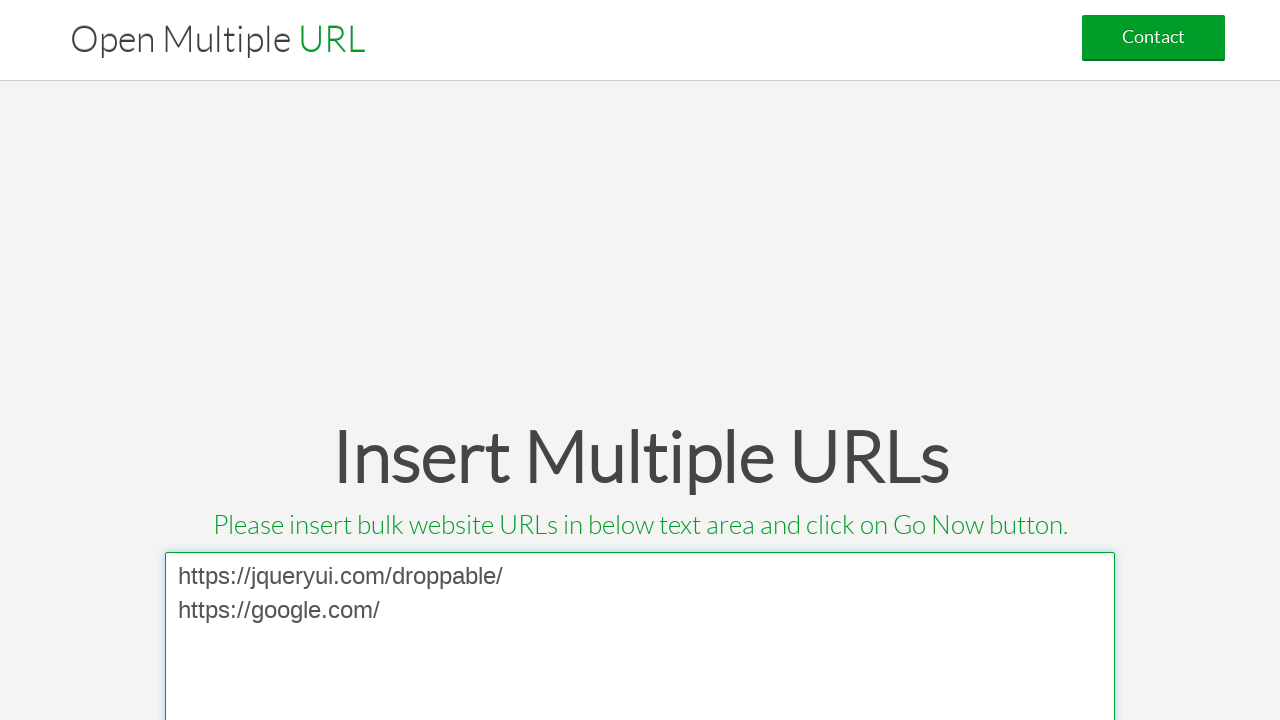